Tests date picker functionality by entering a date value and submitting it with the Enter key

Starting URL: https://formy-project.herokuapp.com/datepicker

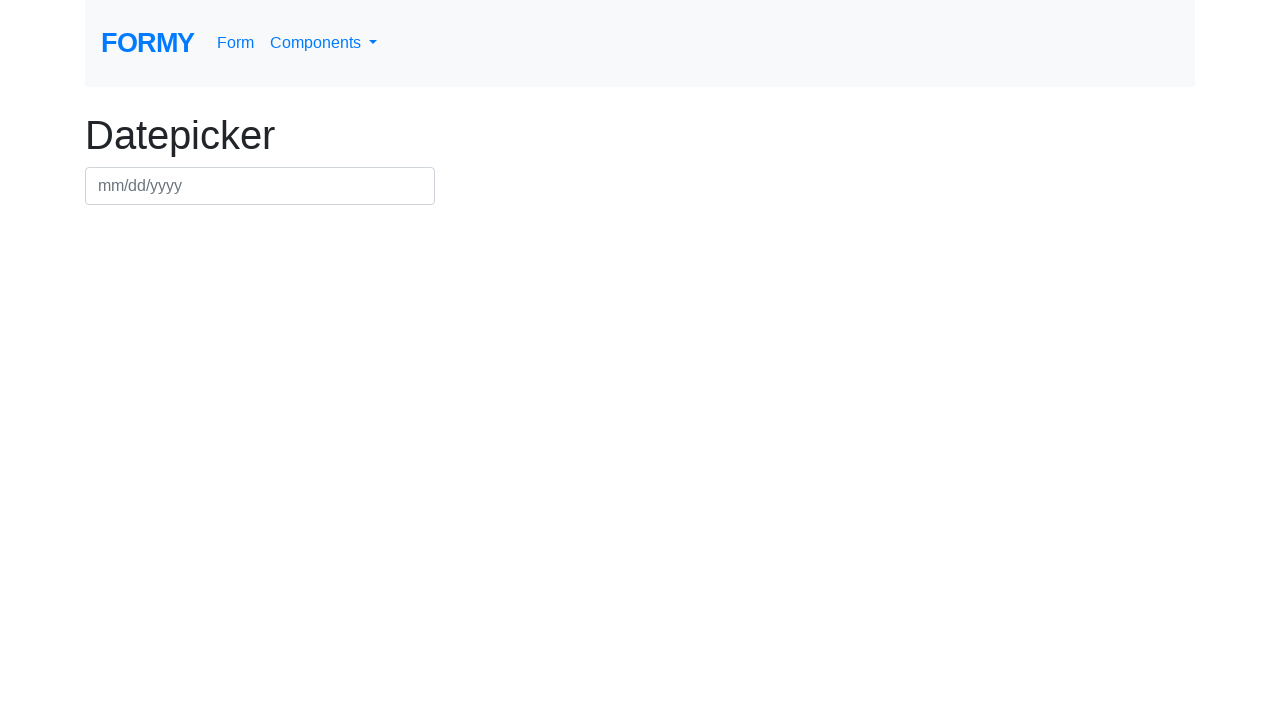

Filled date picker field with '03/15/2024' on #datepicker
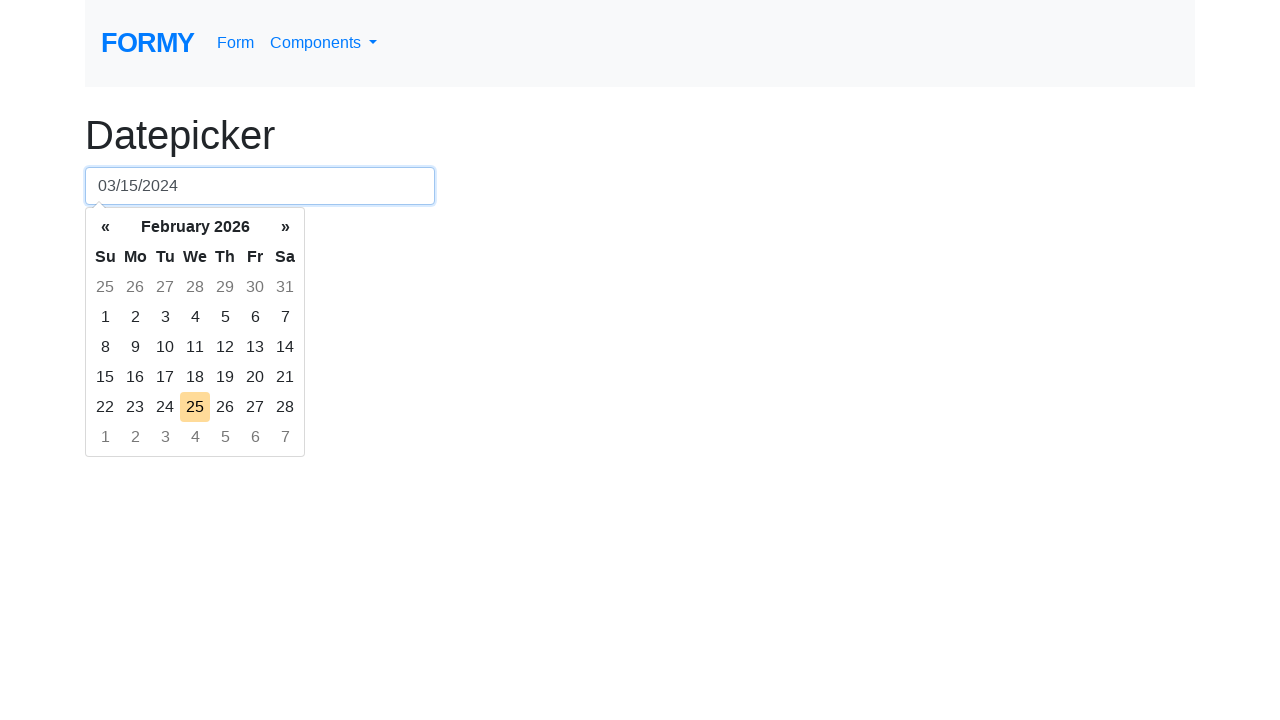

Pressed Enter key to submit the date on #datepicker
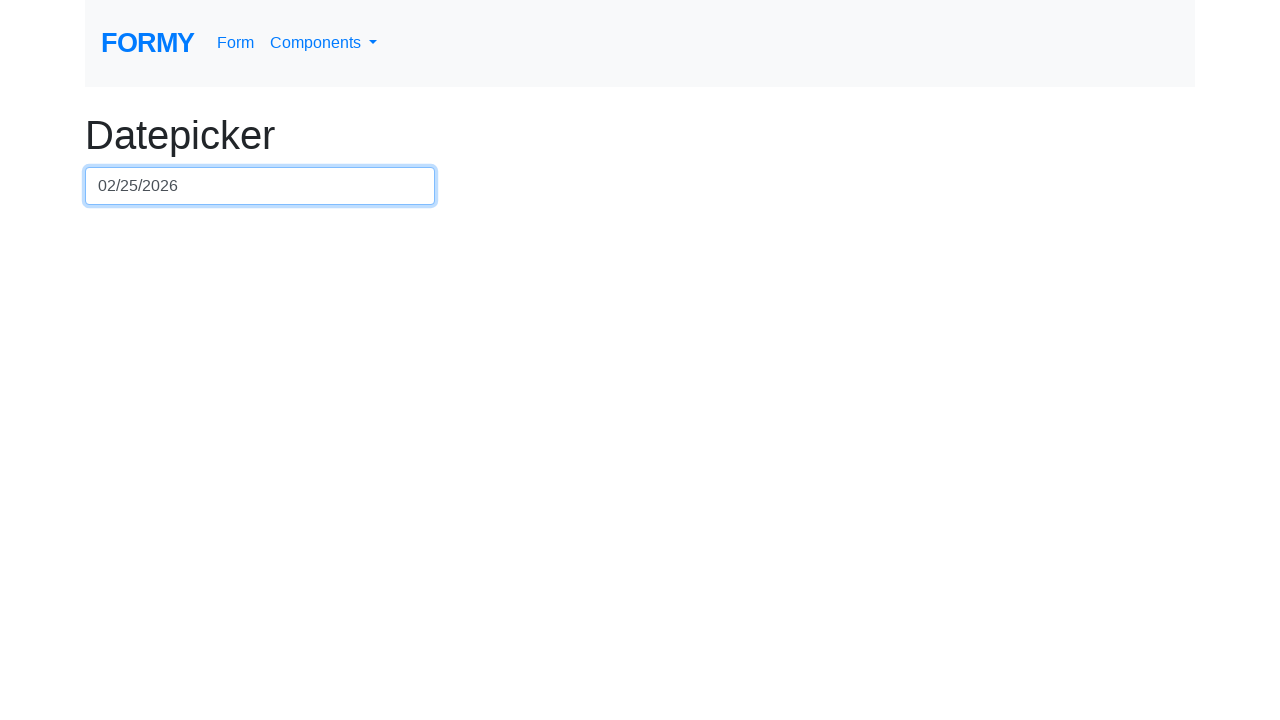

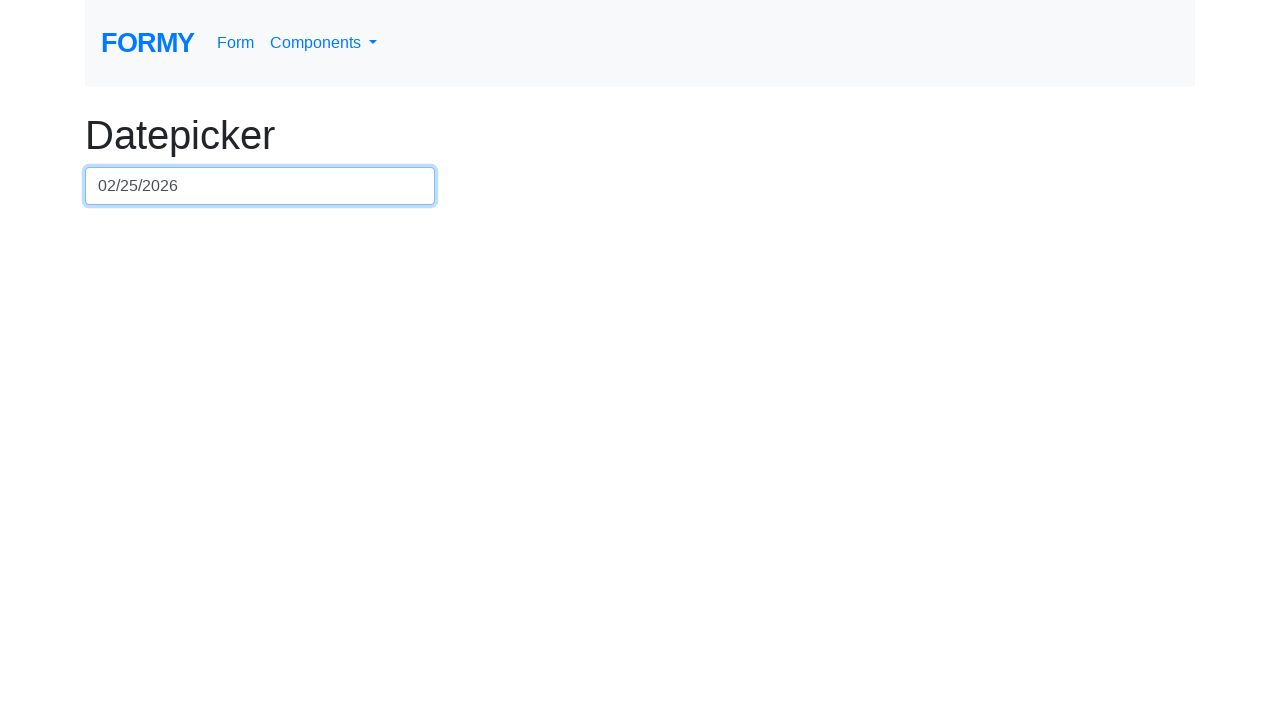